Tests a text box form by filling in name, email, current address, and permanent address fields multiple times in a loop, then submitting the form each iteration

Starting URL: https://demoqa.com/text-box

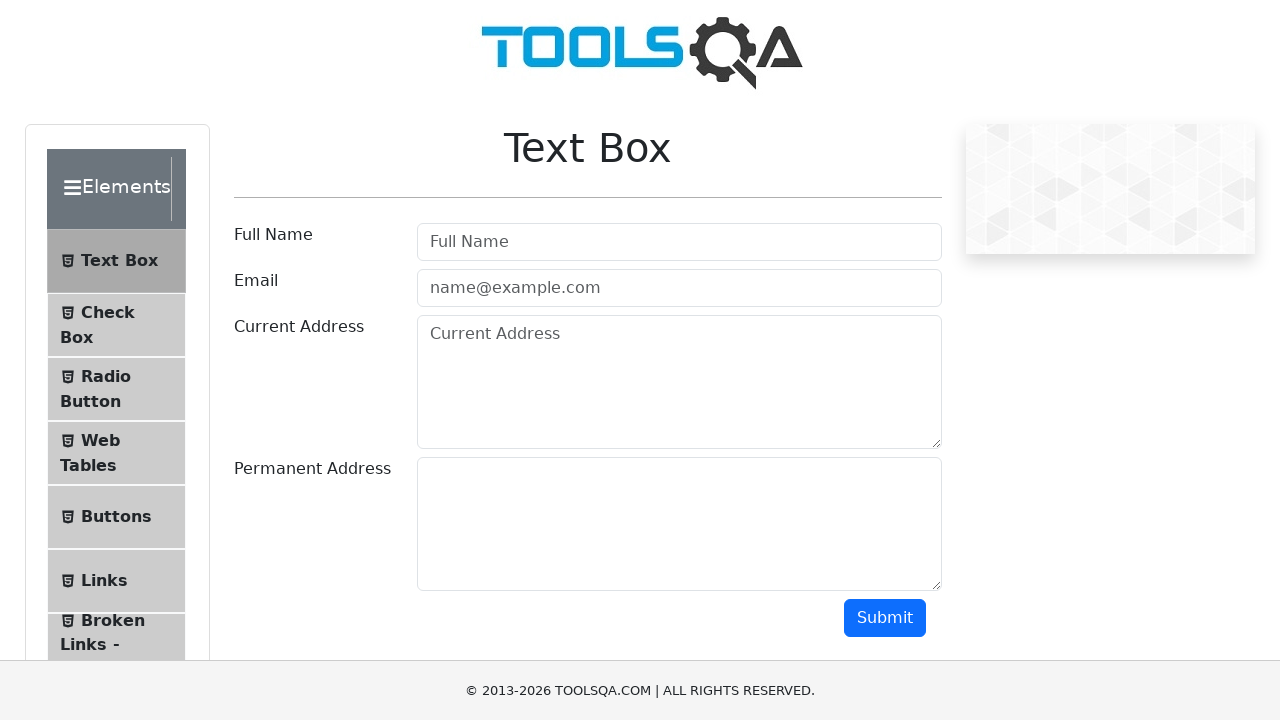

Waited for page to load
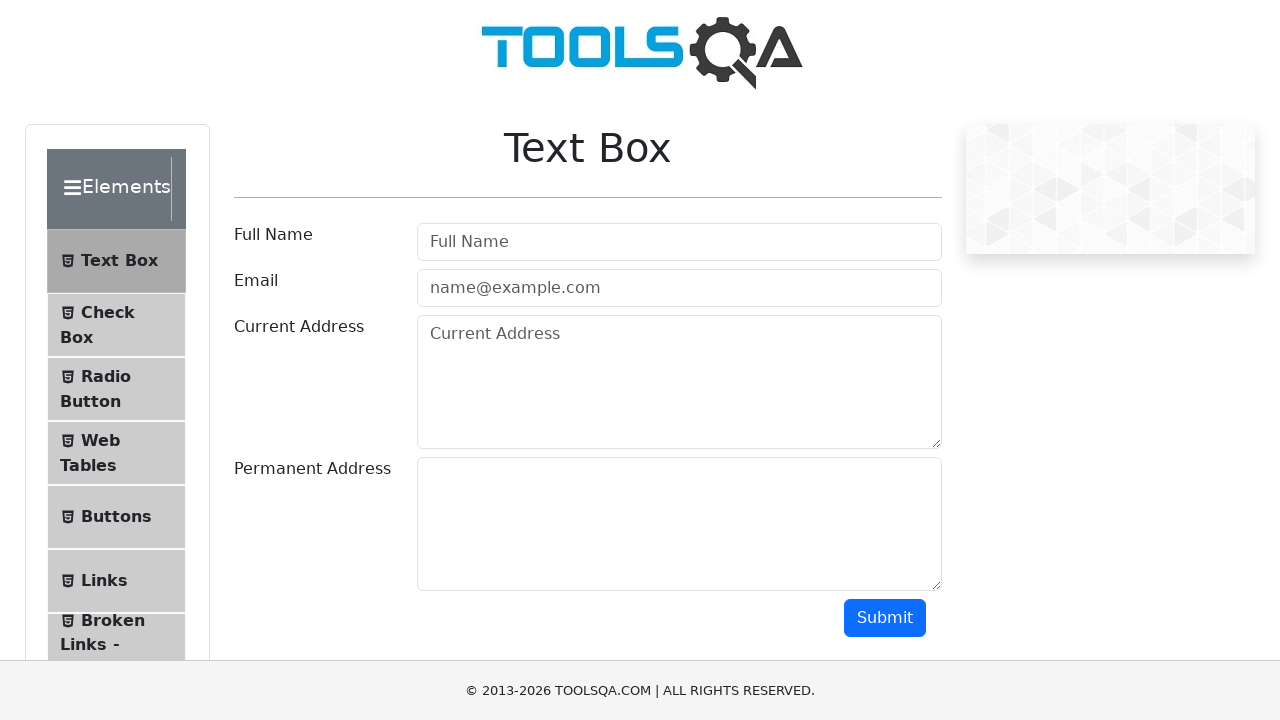

Filled Full Name field with 'Juan368' on #userName
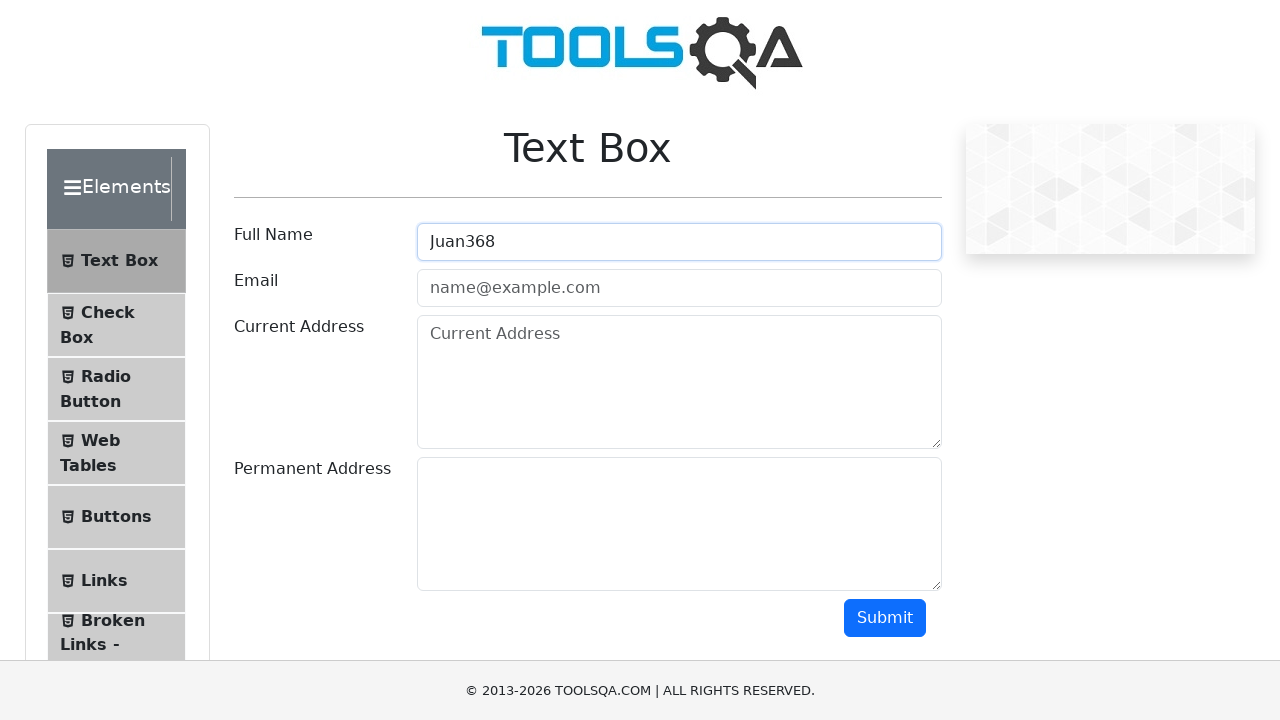

Filled Email field with 'correo368@gmail.com' on #userEmail
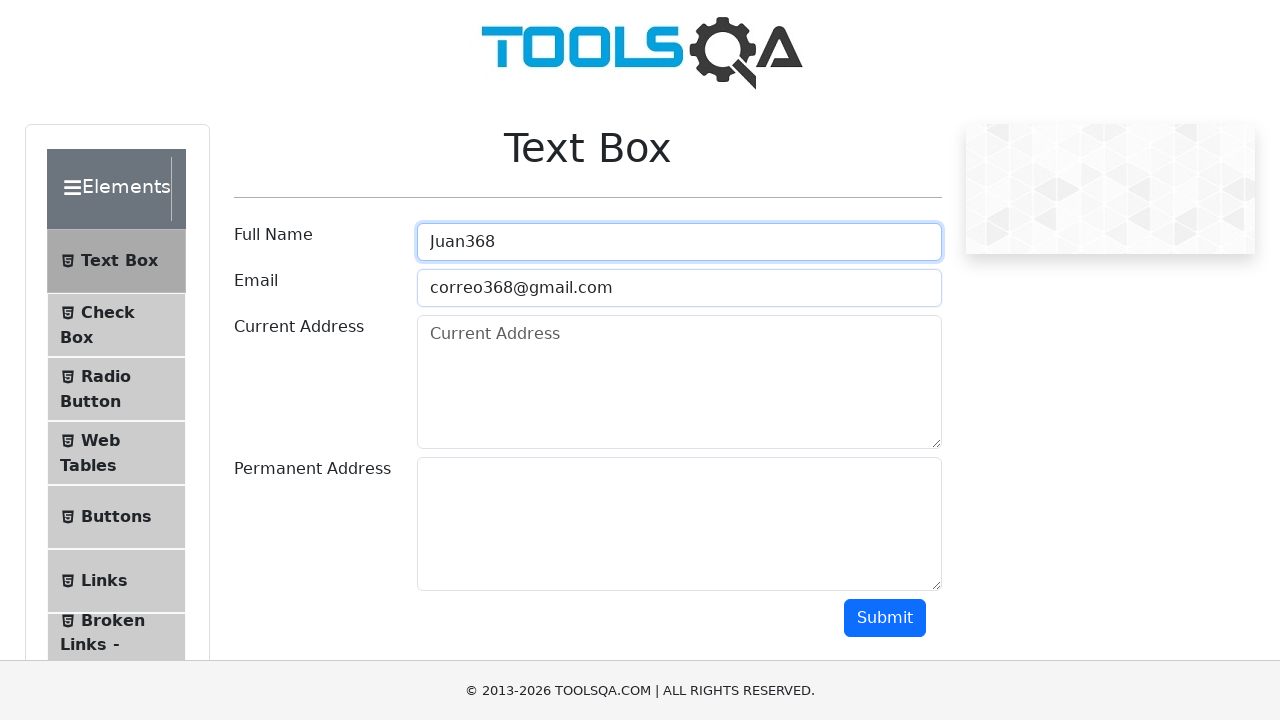

Filled Current Address field with 'Pasaje San Luis368' on #currentAddress
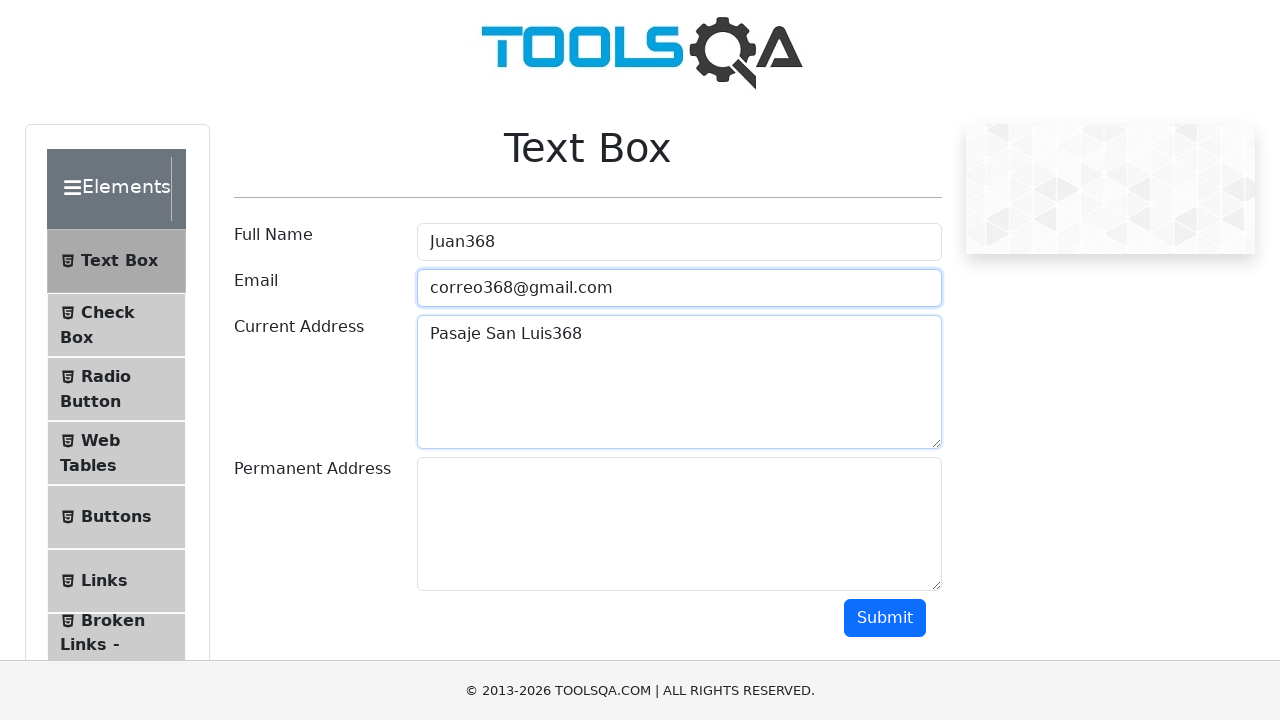

Filled Permanent Address field with 'Bario Terminal Casa368' on #permanentAddress
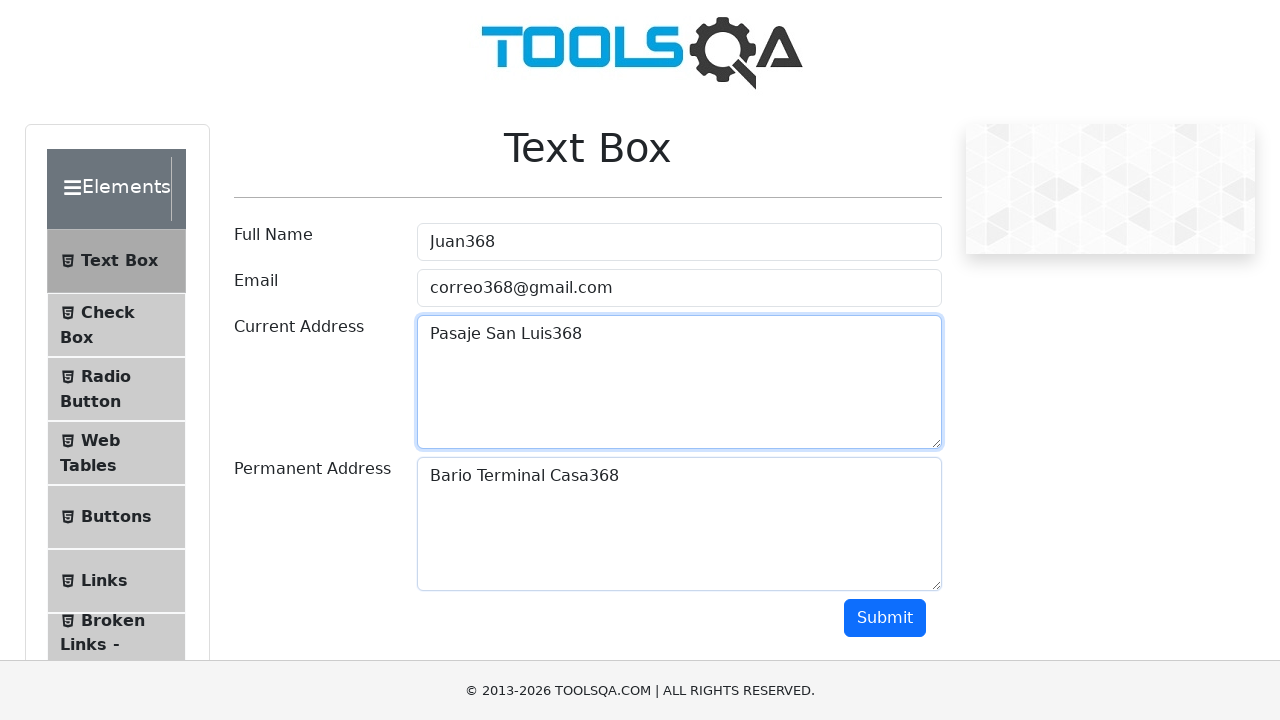

Scrolled to Submit button
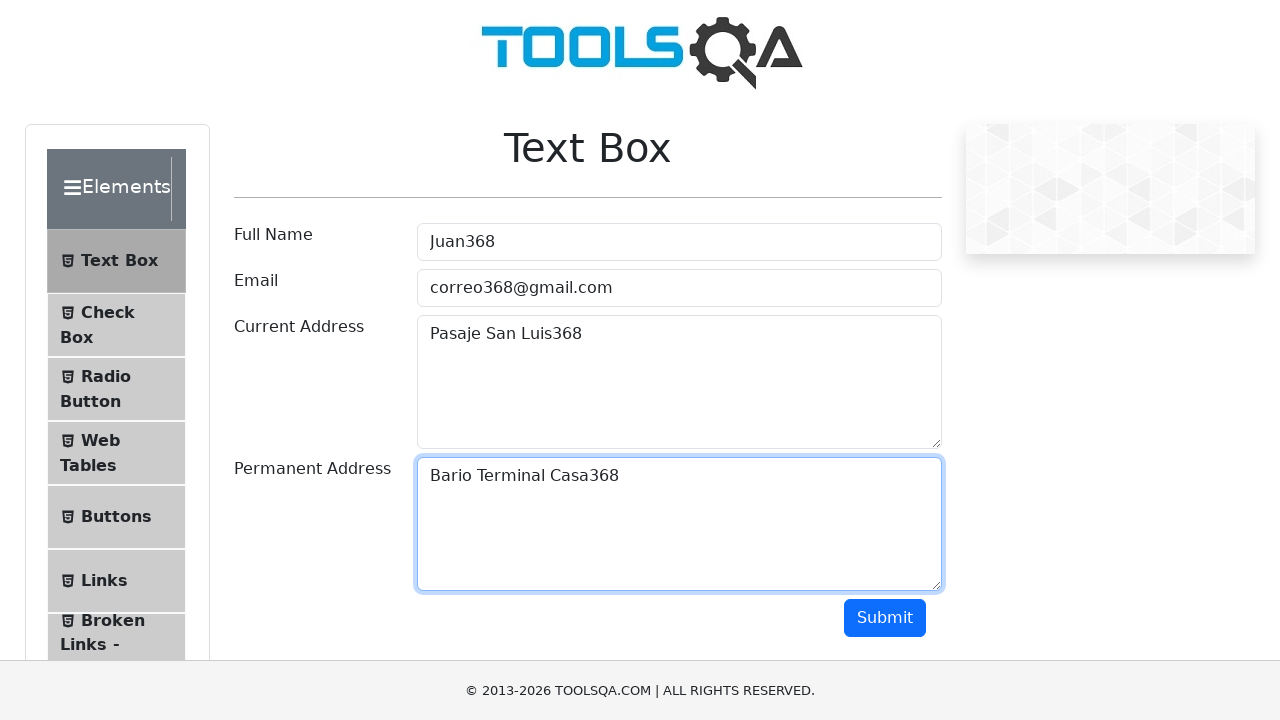

Clicked Submit button at (885, 618) on #submit
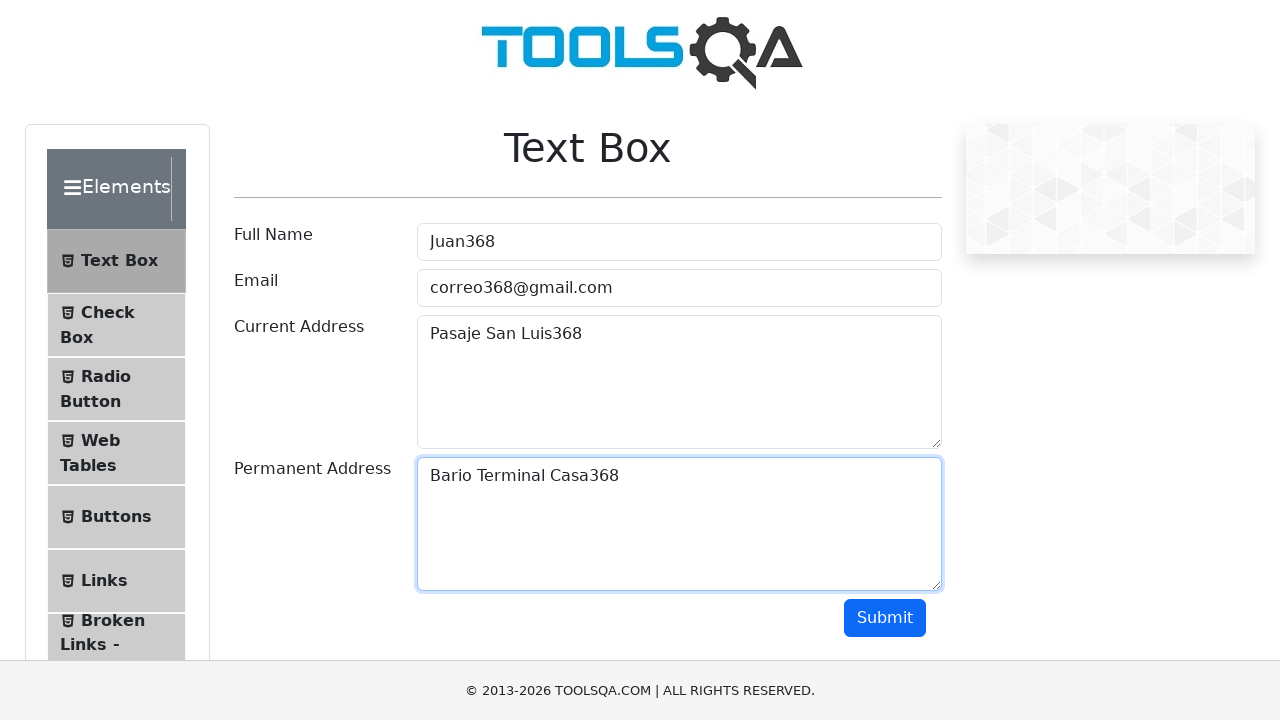

Scrolled back to Full Name field
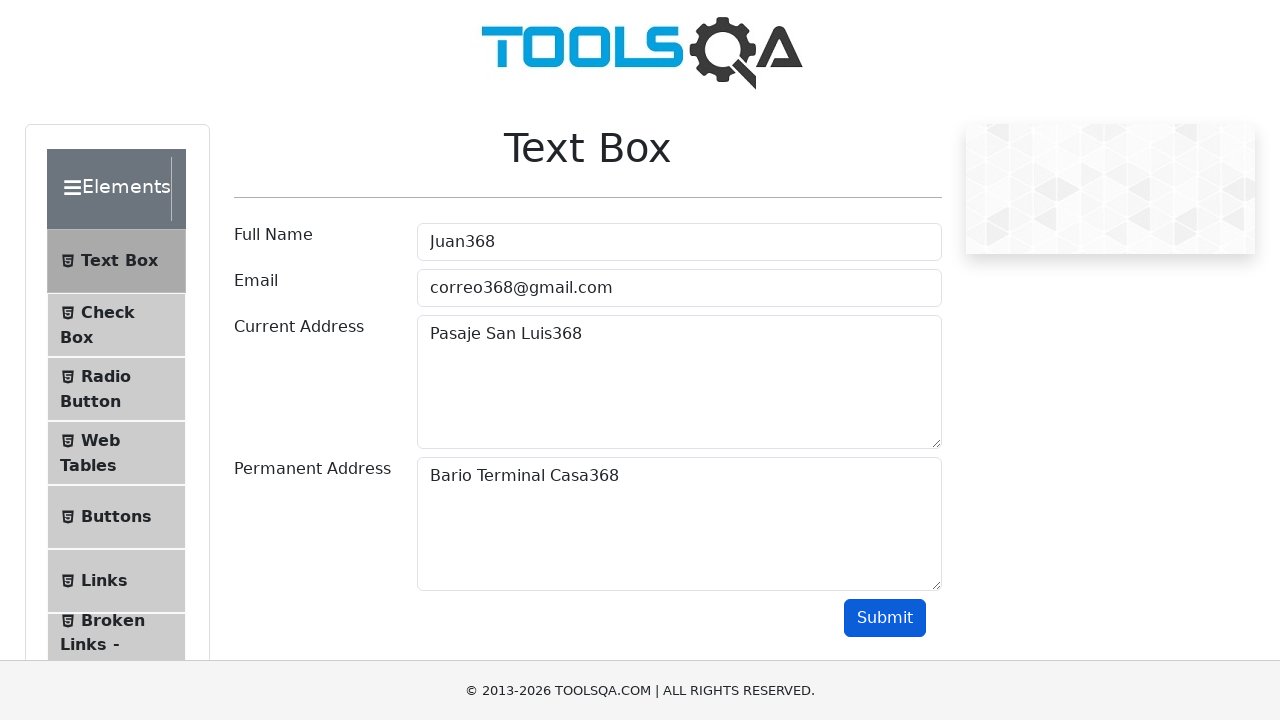

Waited 3 seconds before next iteration
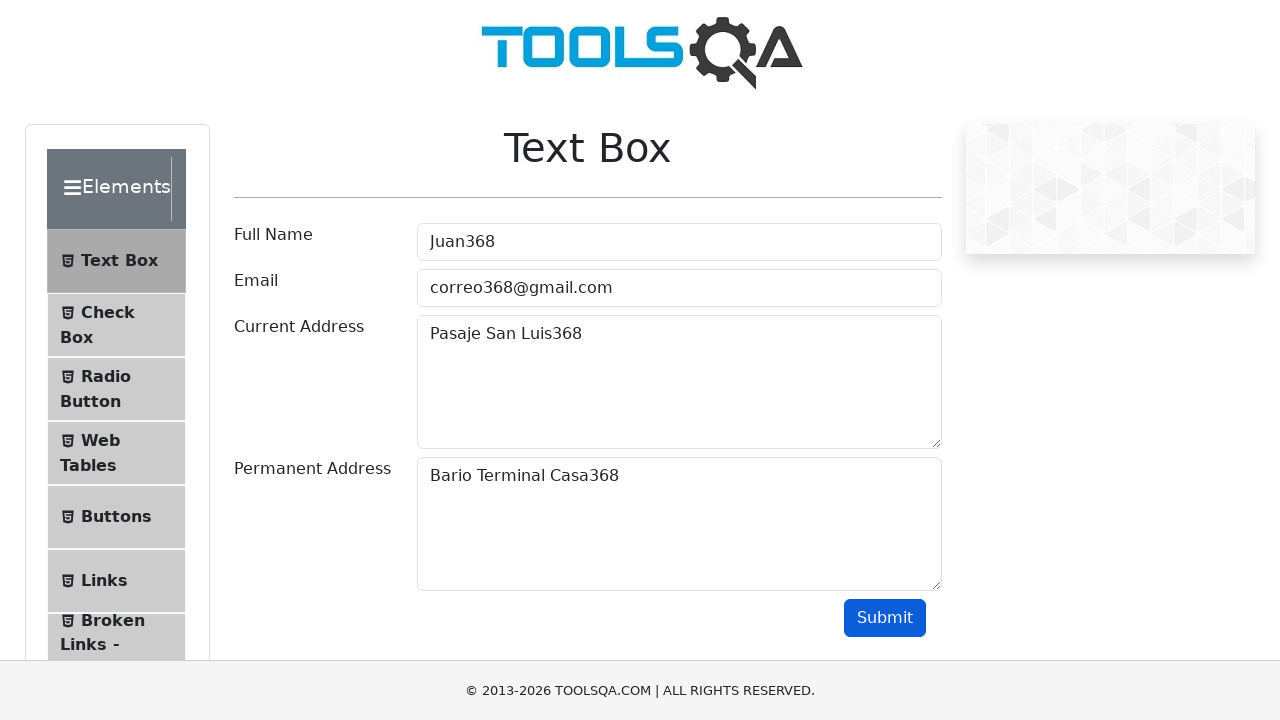

Filled Full Name field with 'Juan952' on #userName
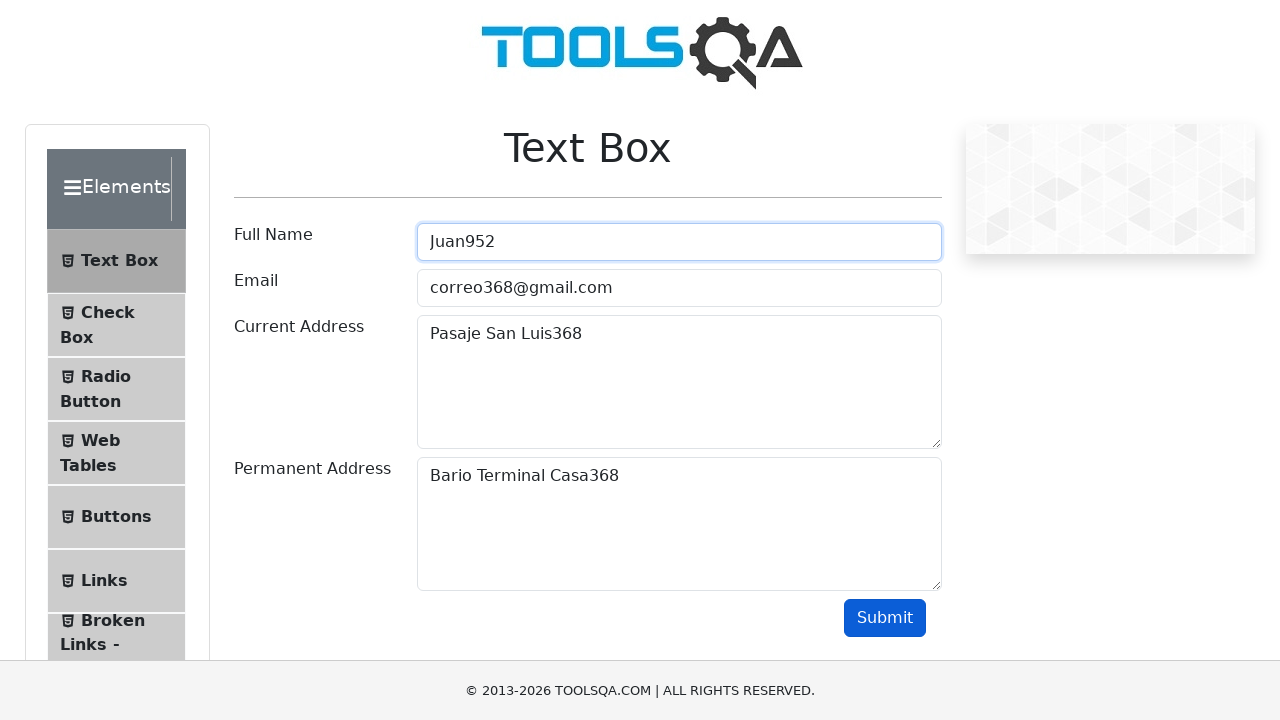

Filled Email field with 'correo952@gmail.com' on #userEmail
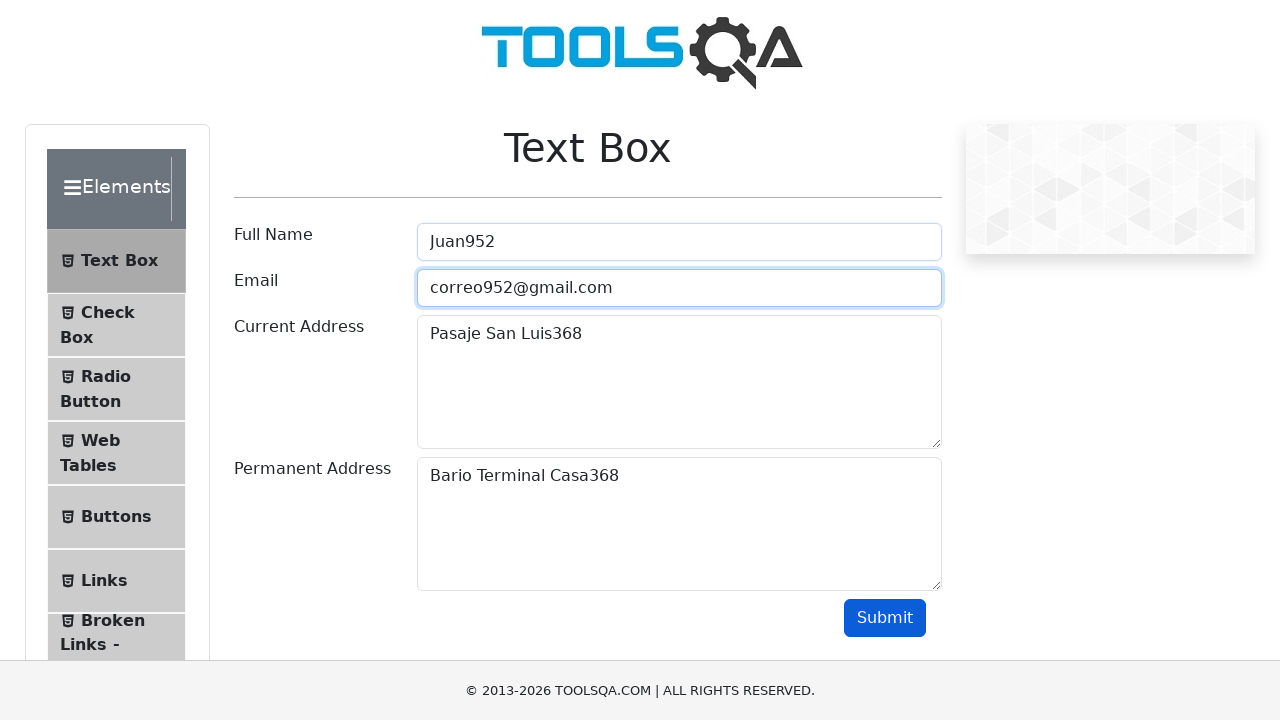

Filled Current Address field with 'Pasaje San Luis952' on #currentAddress
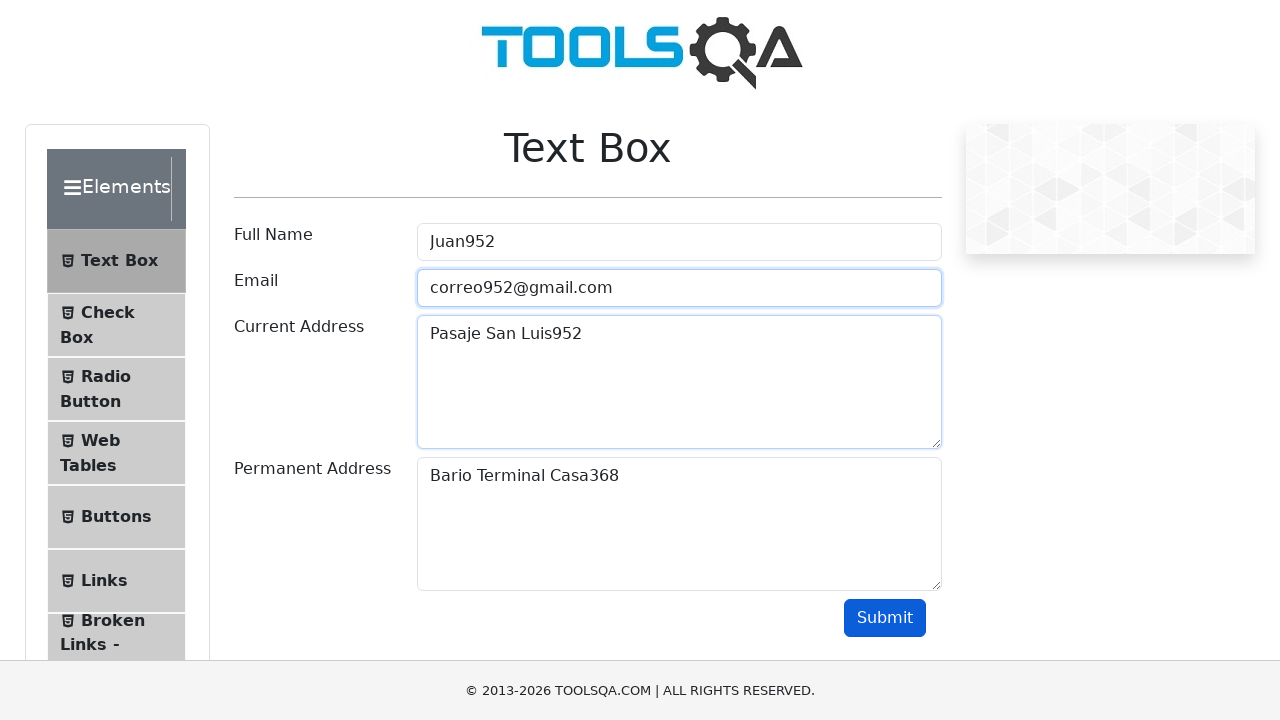

Filled Permanent Address field with 'Bario Terminal Casa952' on #permanentAddress
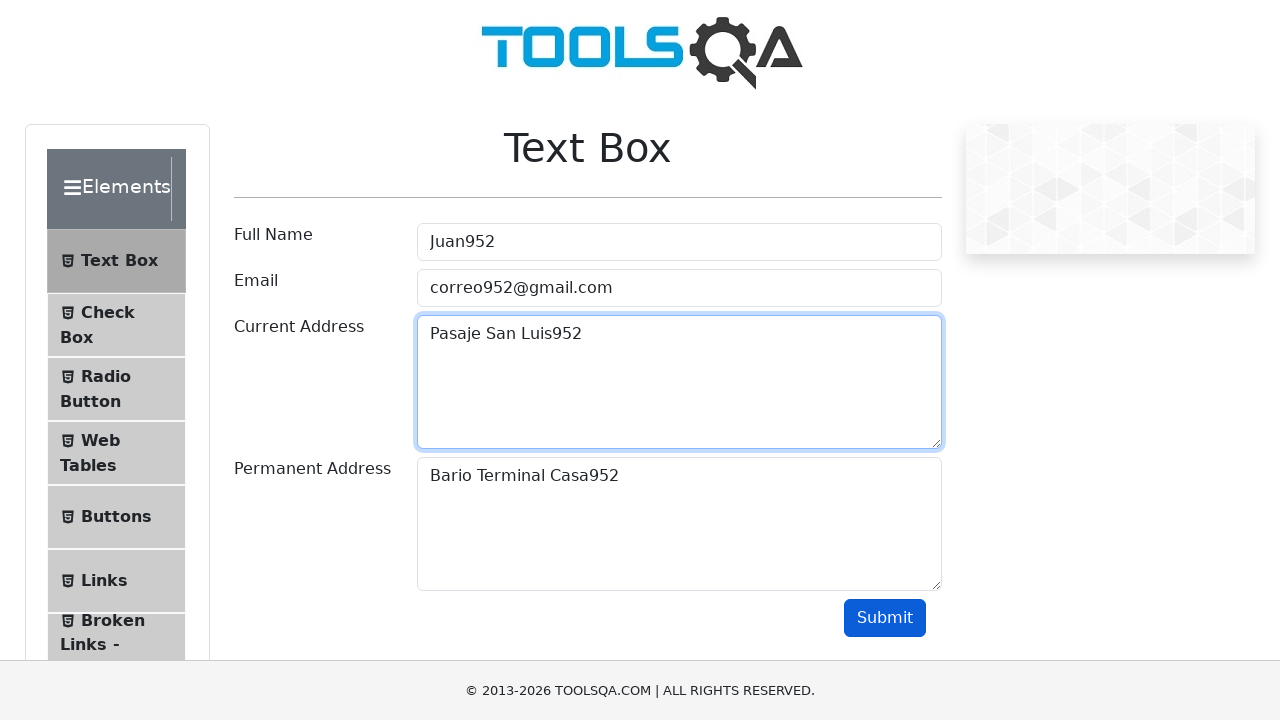

Scrolled to Submit button
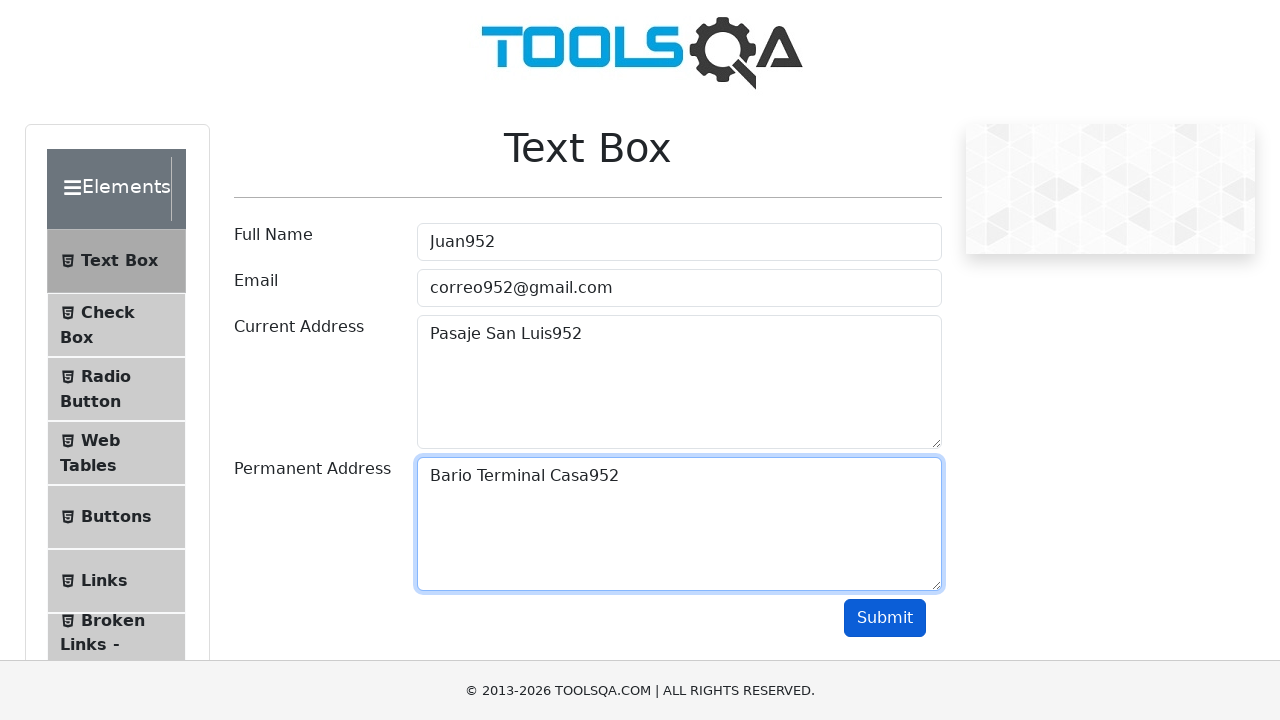

Clicked Submit button at (885, 618) on #submit
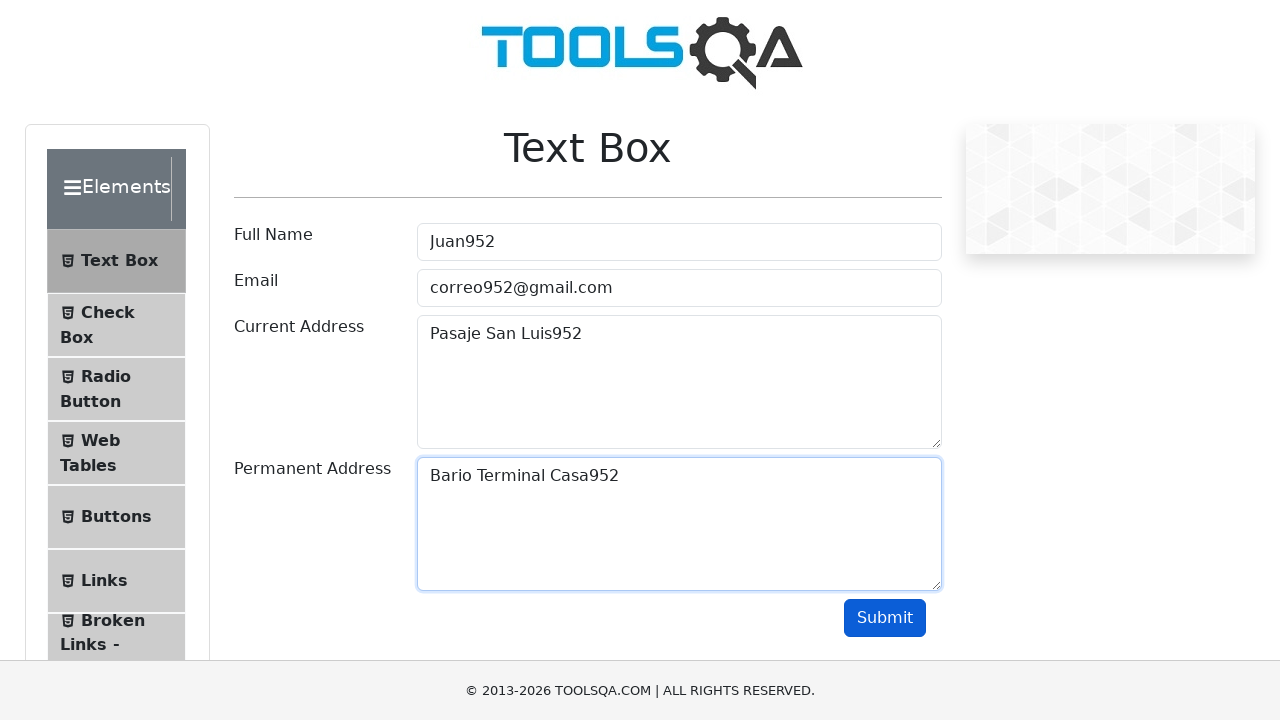

Scrolled back to Full Name field
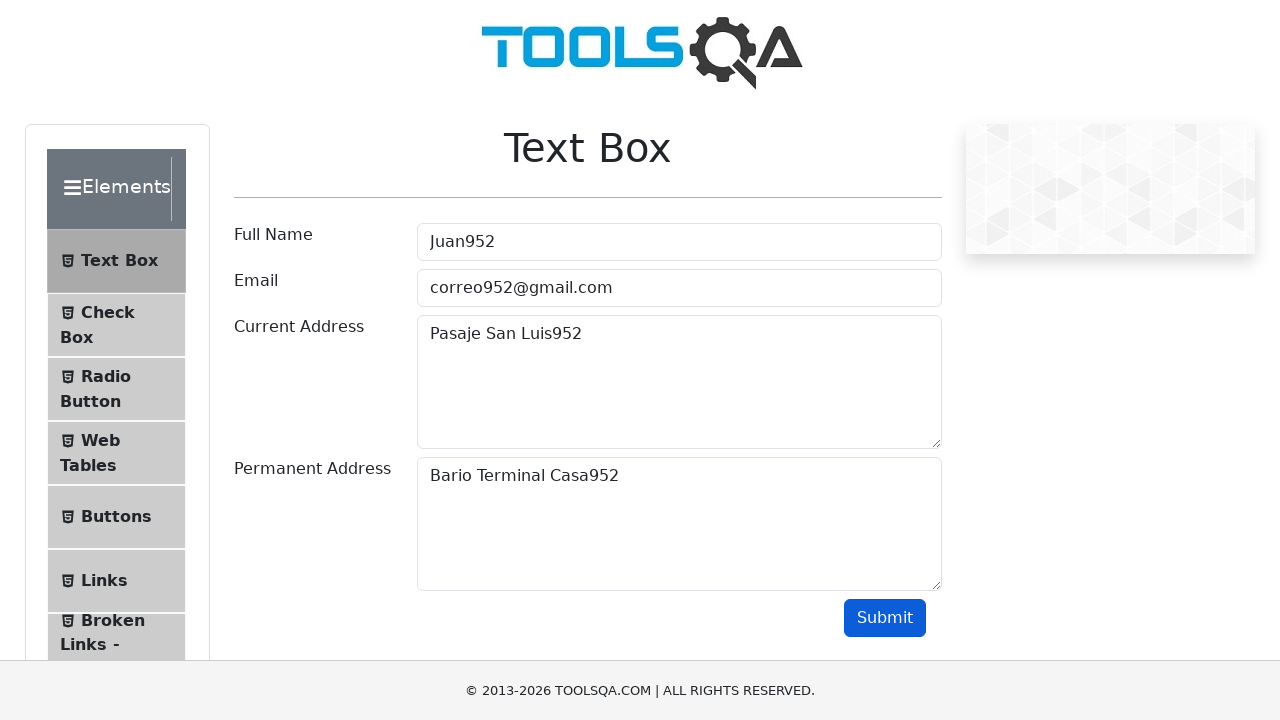

Waited 3 seconds before next iteration
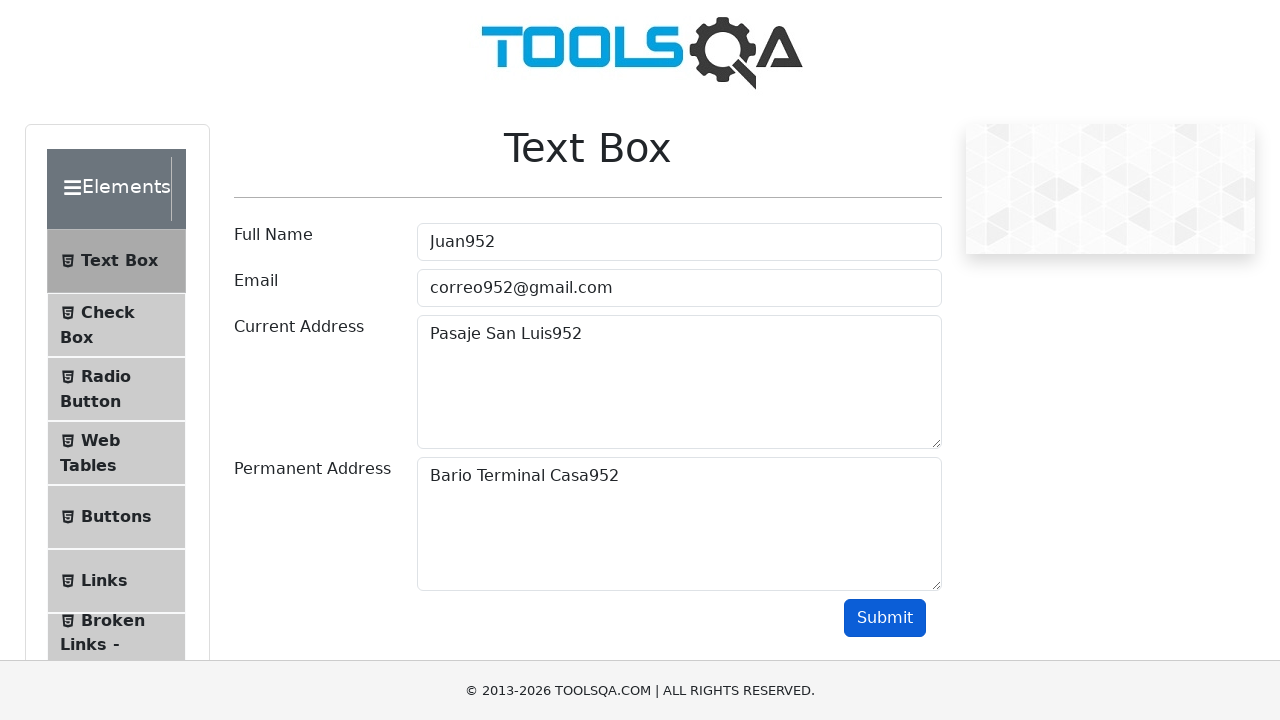

Filled Full Name field with 'Juan960' on #userName
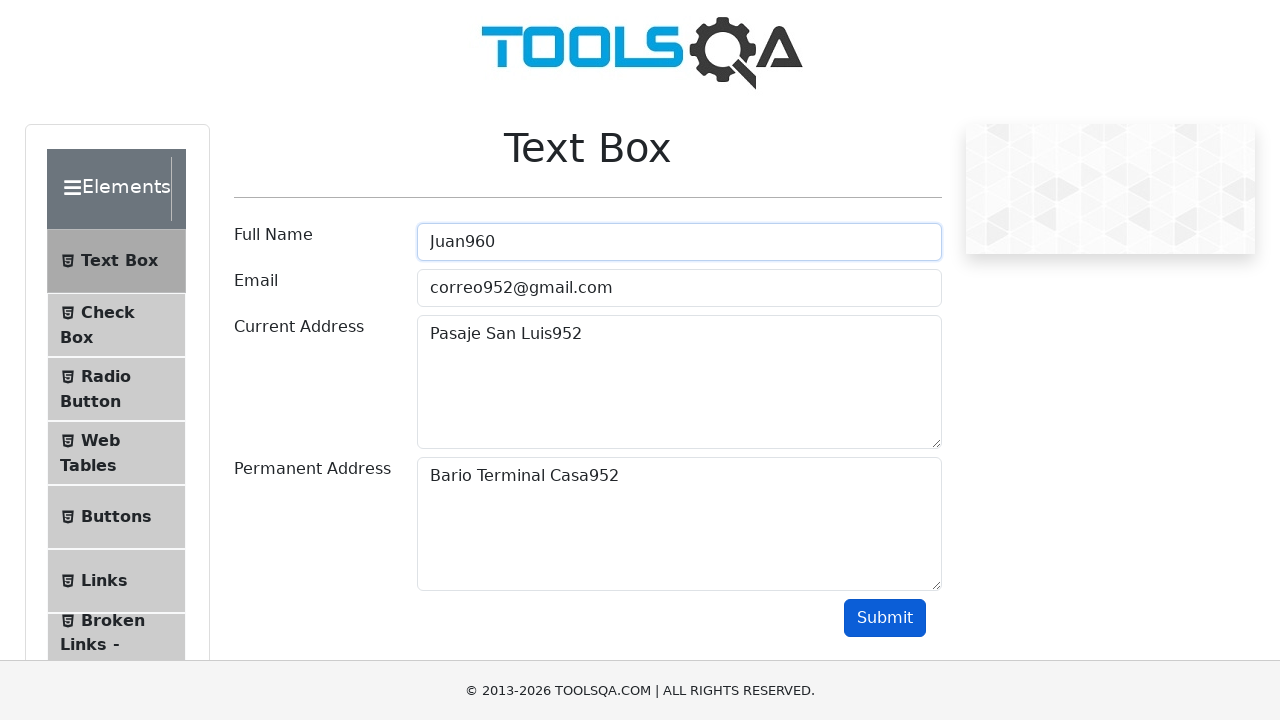

Filled Email field with 'correo960@gmail.com' on #userEmail
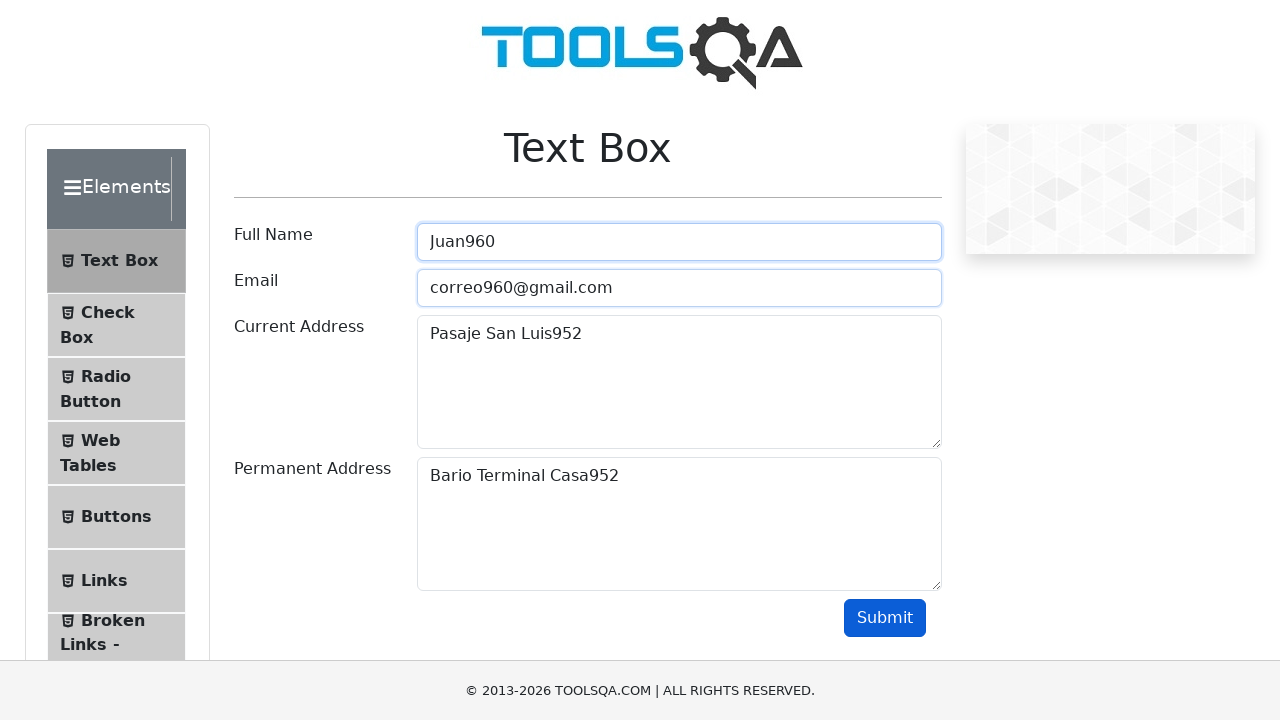

Filled Current Address field with 'Pasaje San Luis960' on #currentAddress
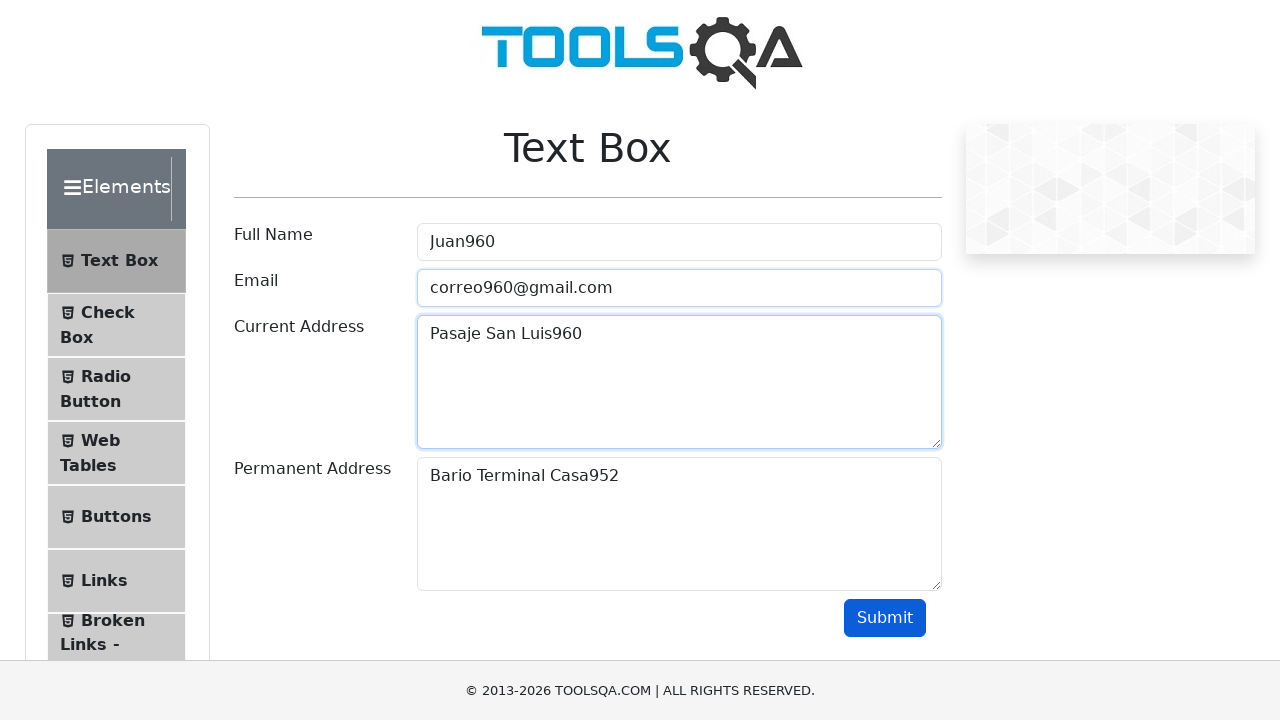

Filled Permanent Address field with 'Bario Terminal Casa960' on #permanentAddress
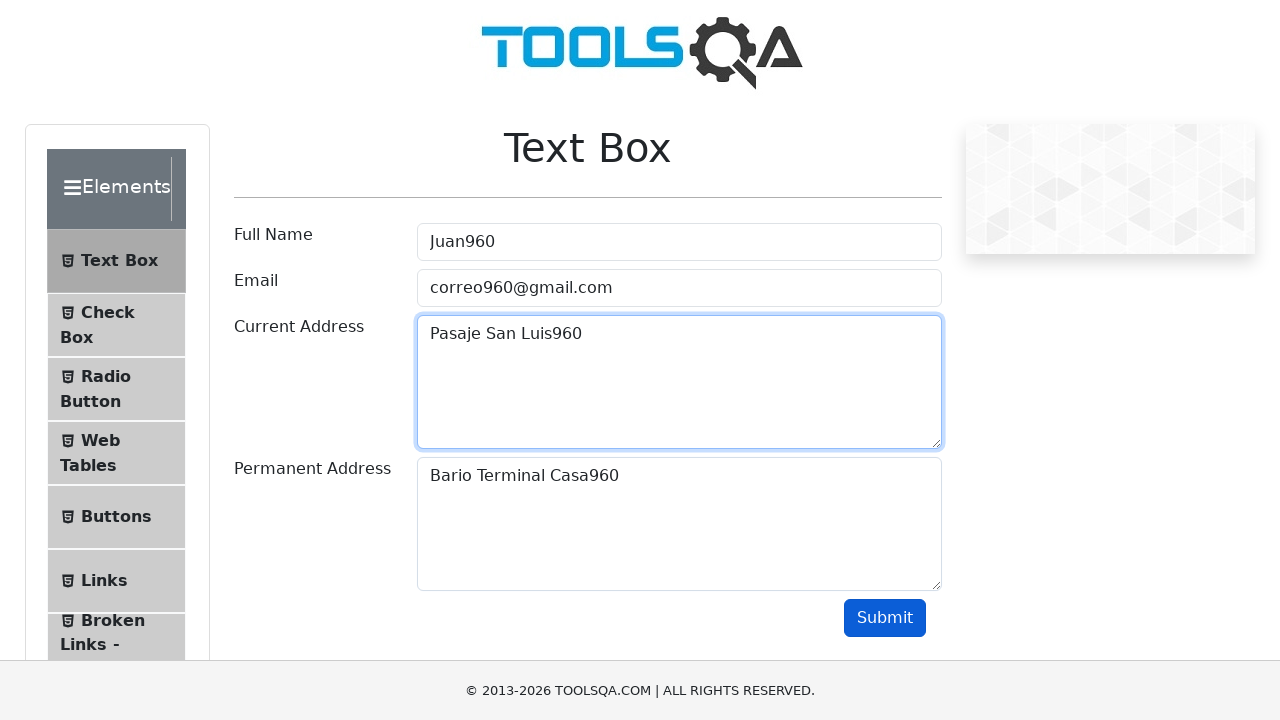

Scrolled to Submit button
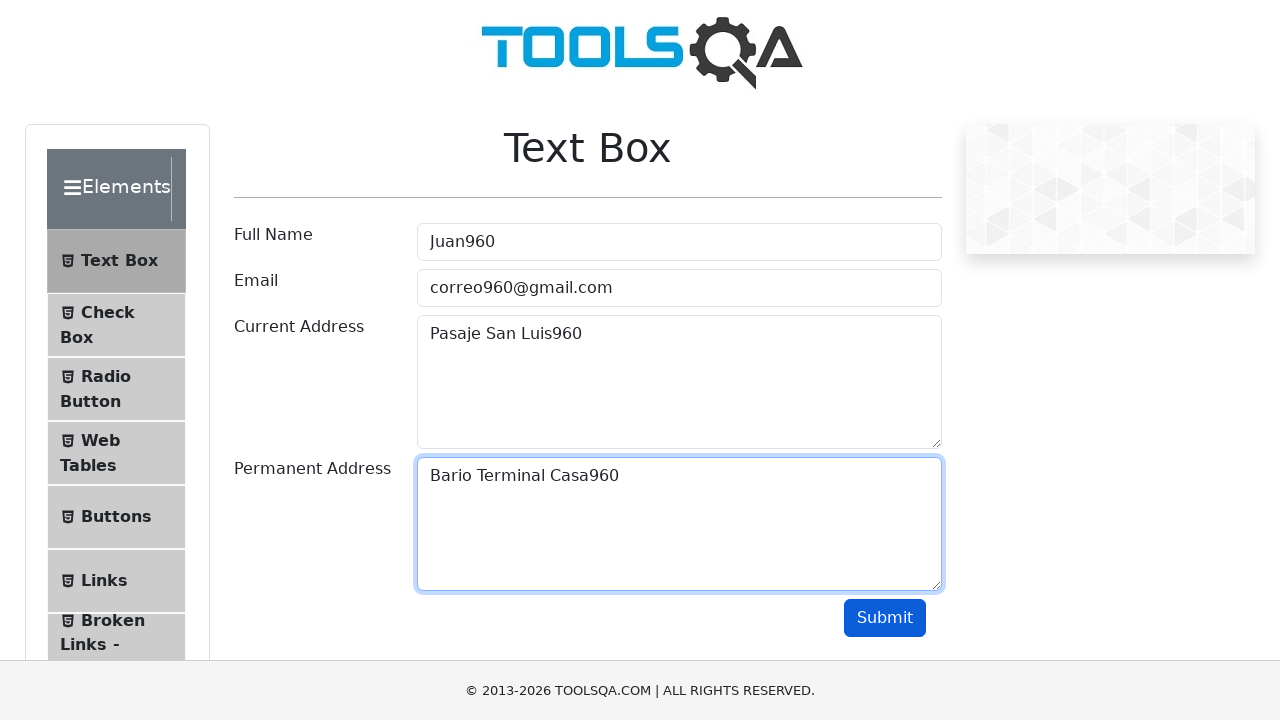

Clicked Submit button at (885, 618) on #submit
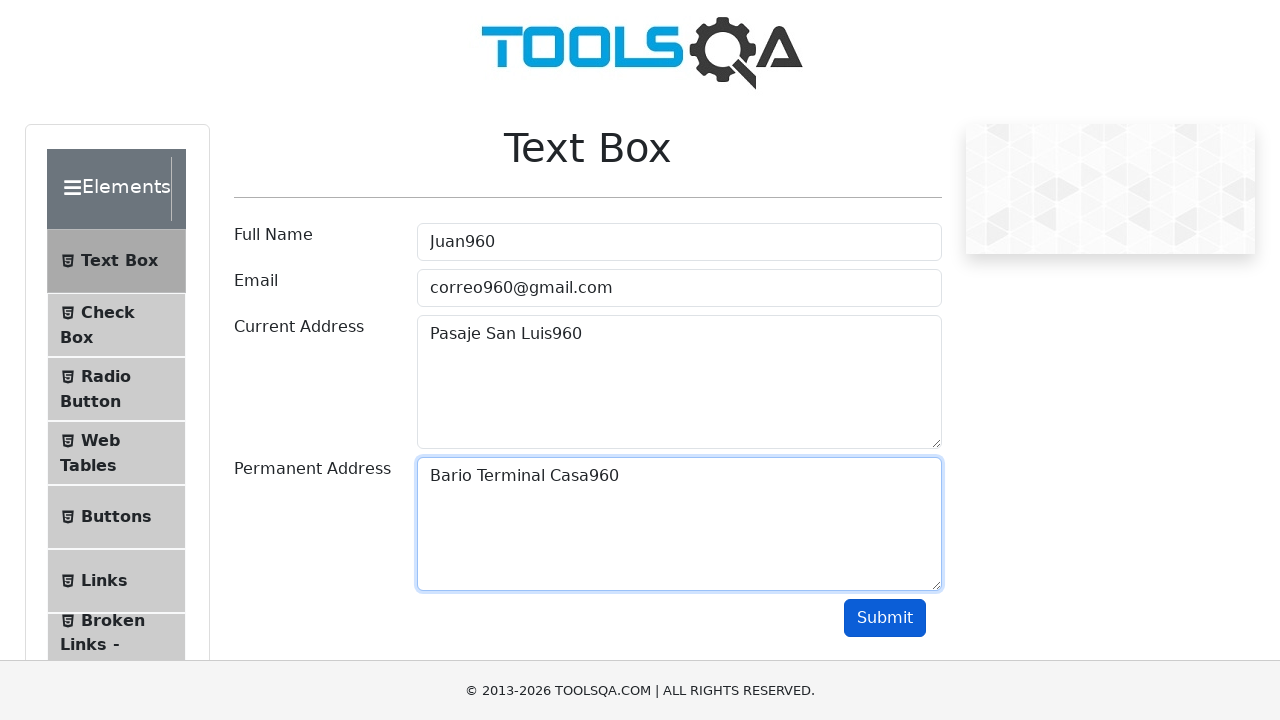

Scrolled back to Full Name field
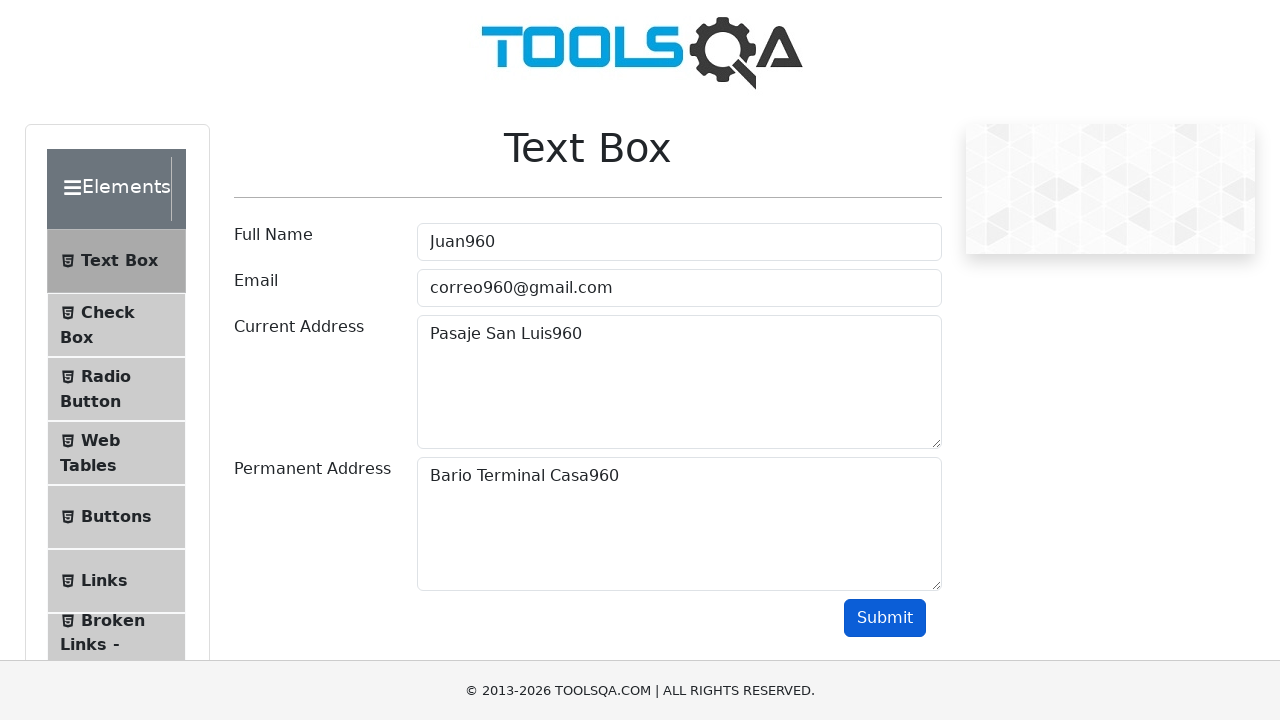

Waited 3 seconds before next iteration
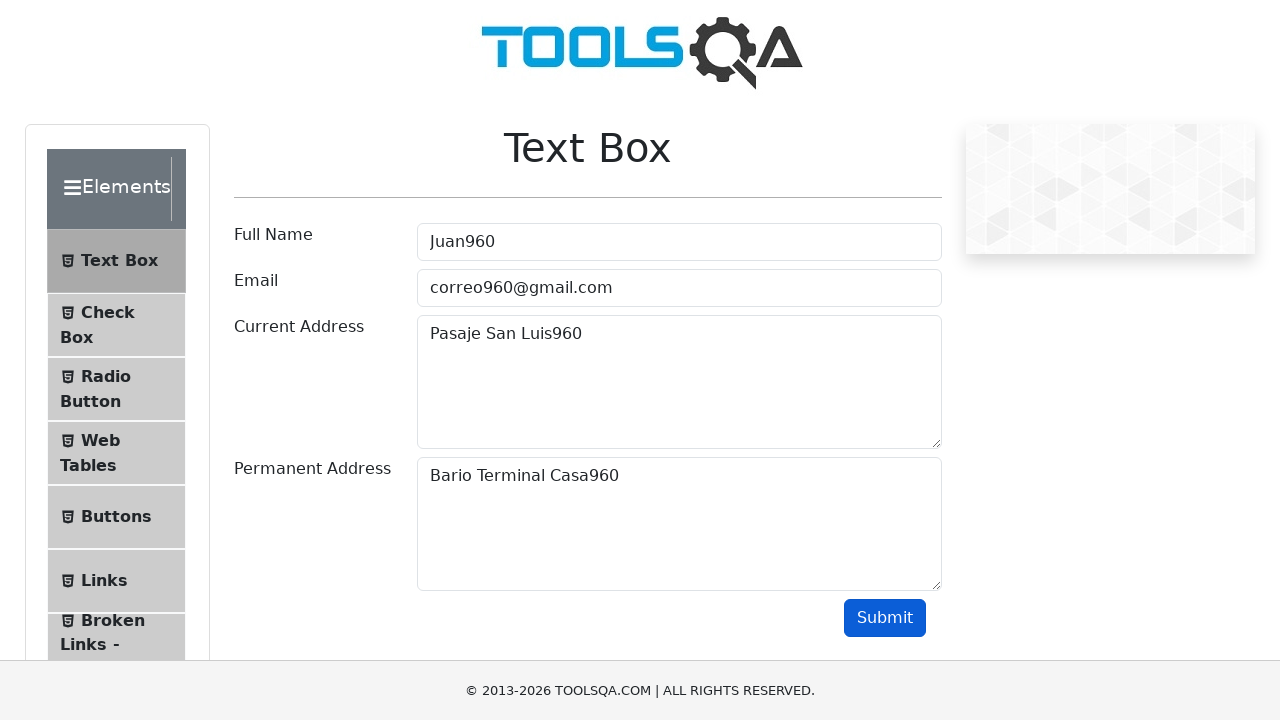

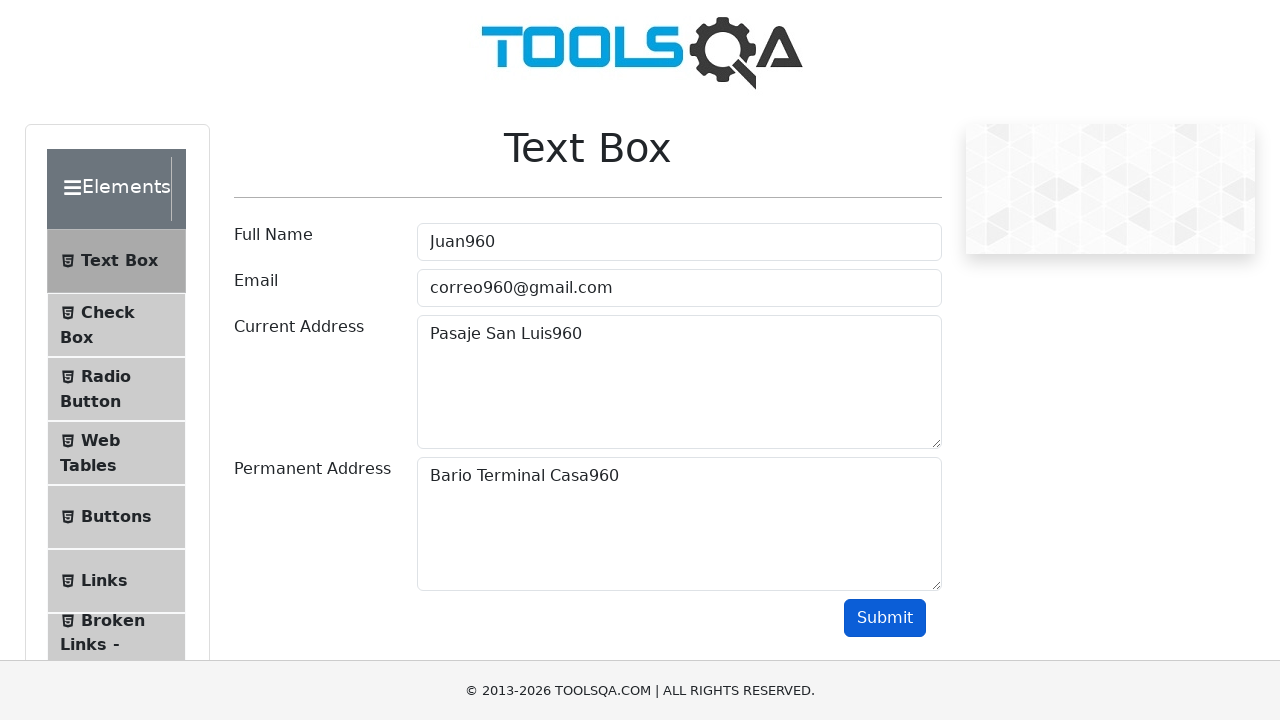